Tests dynamic loading functionality by clicking a start button and waiting for "Hello World!" text to appear

Starting URL: https://automationfc.github.io/dynamic-loading/

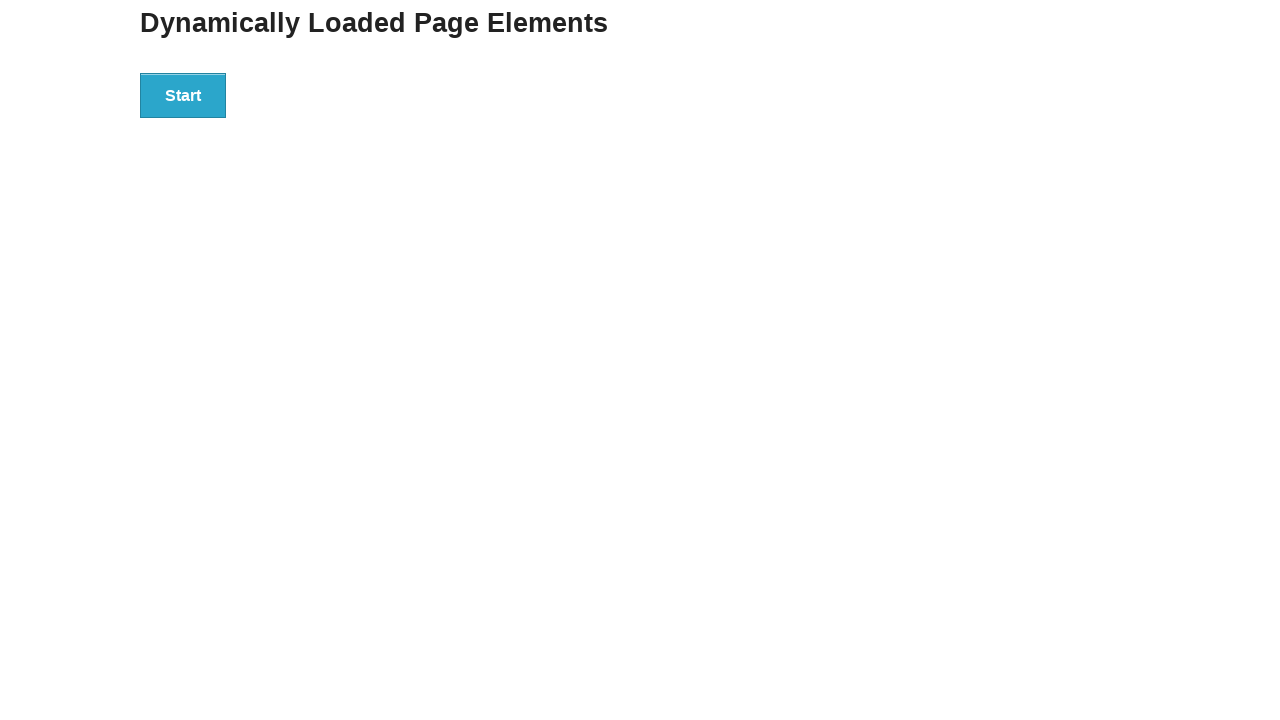

Clicked the start button to trigger dynamic loading at (183, 95) on div#start button
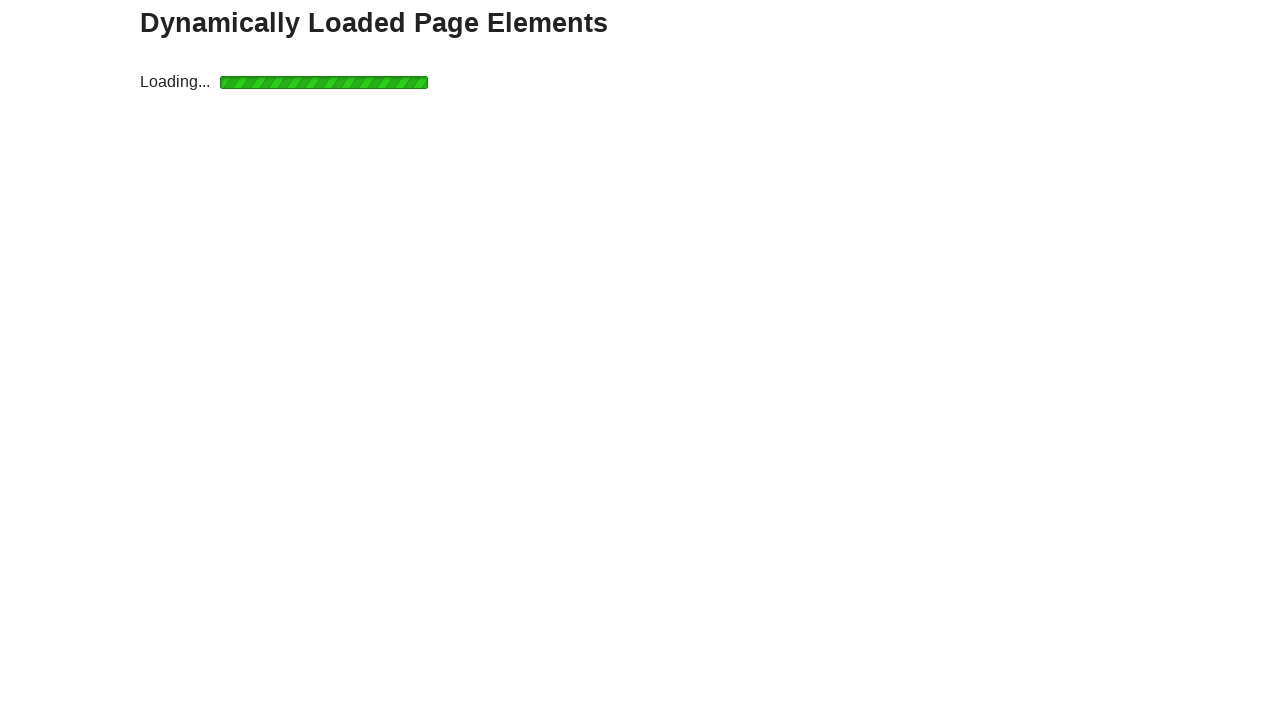

Waited for finish element to appear
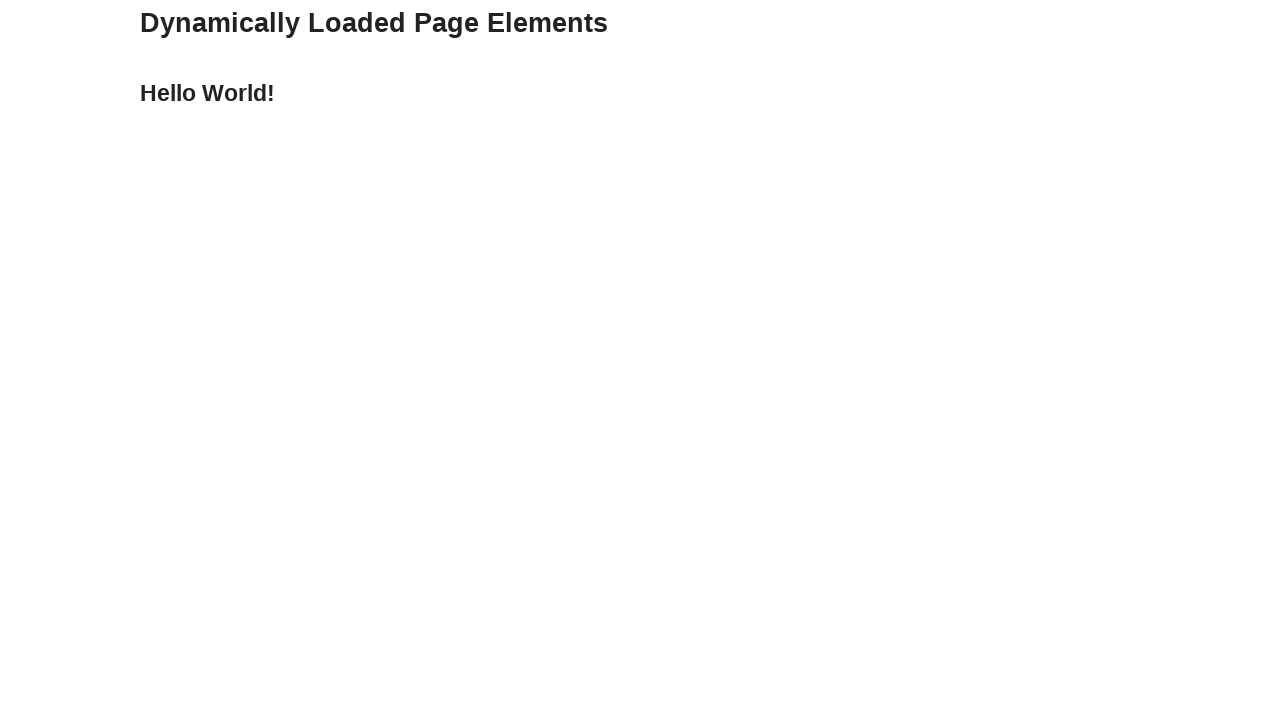

Retrieved text content from finish element
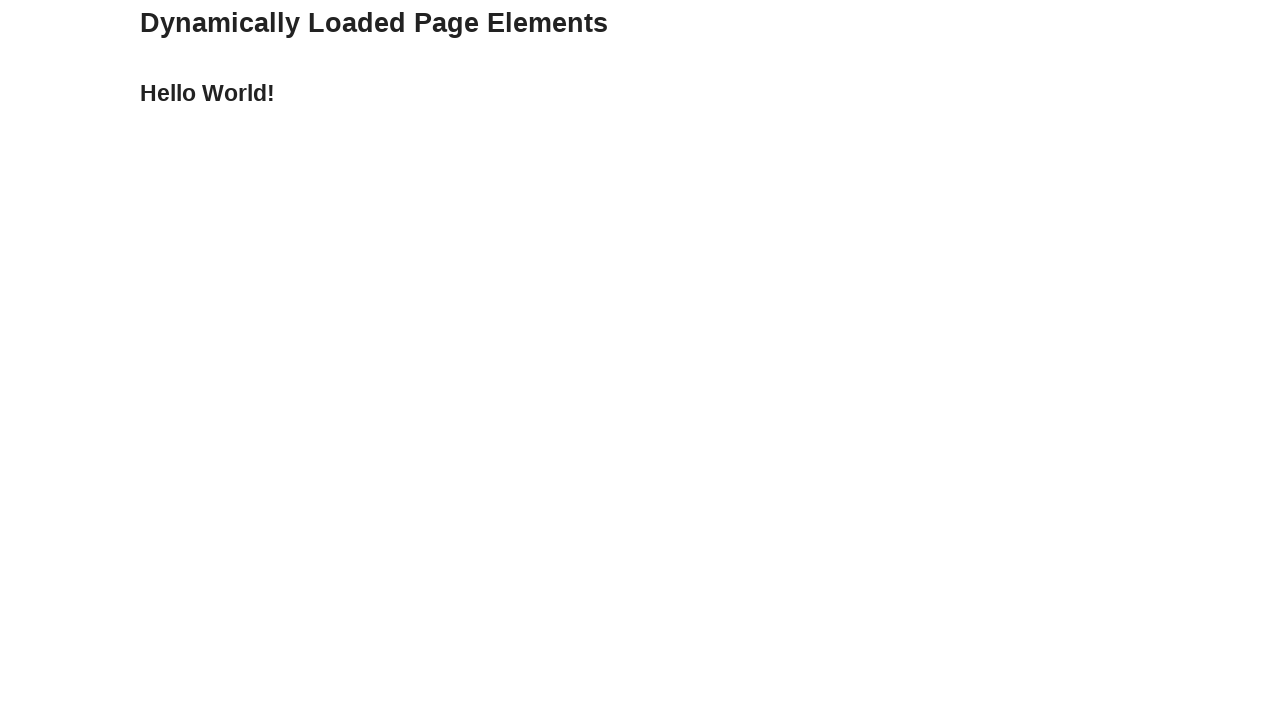

Verified that finish element contains 'Hello World!'
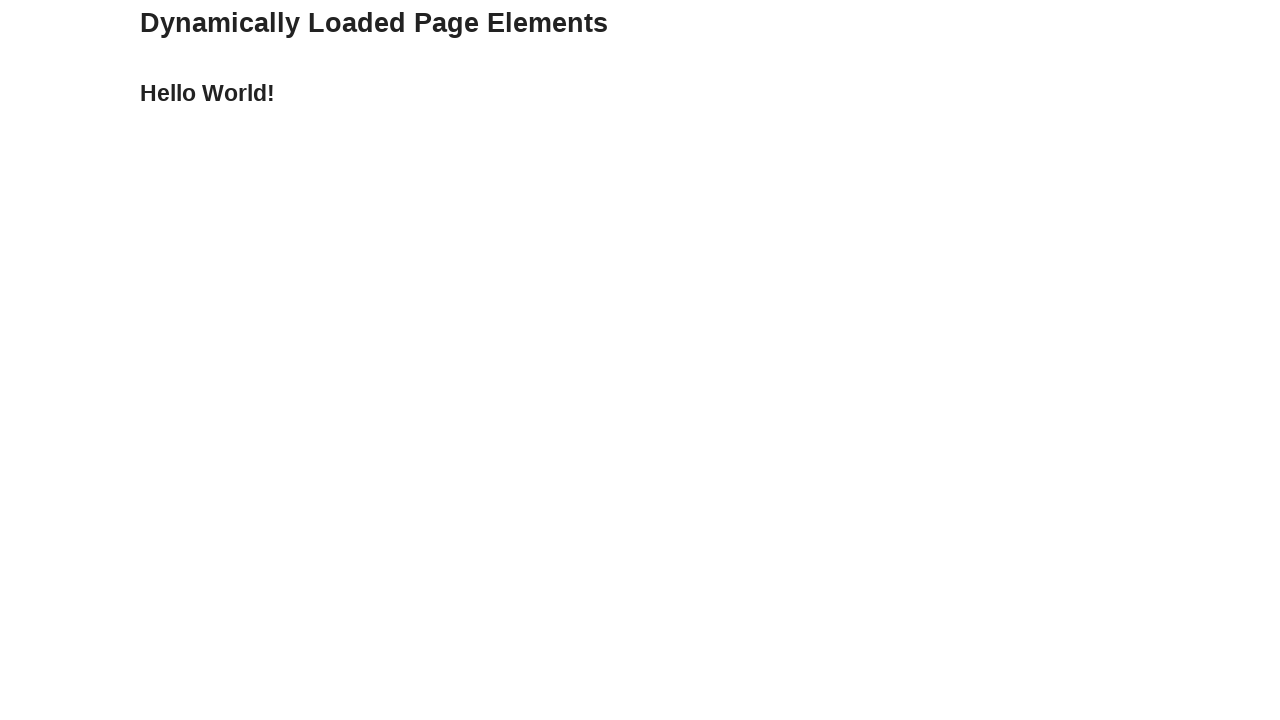

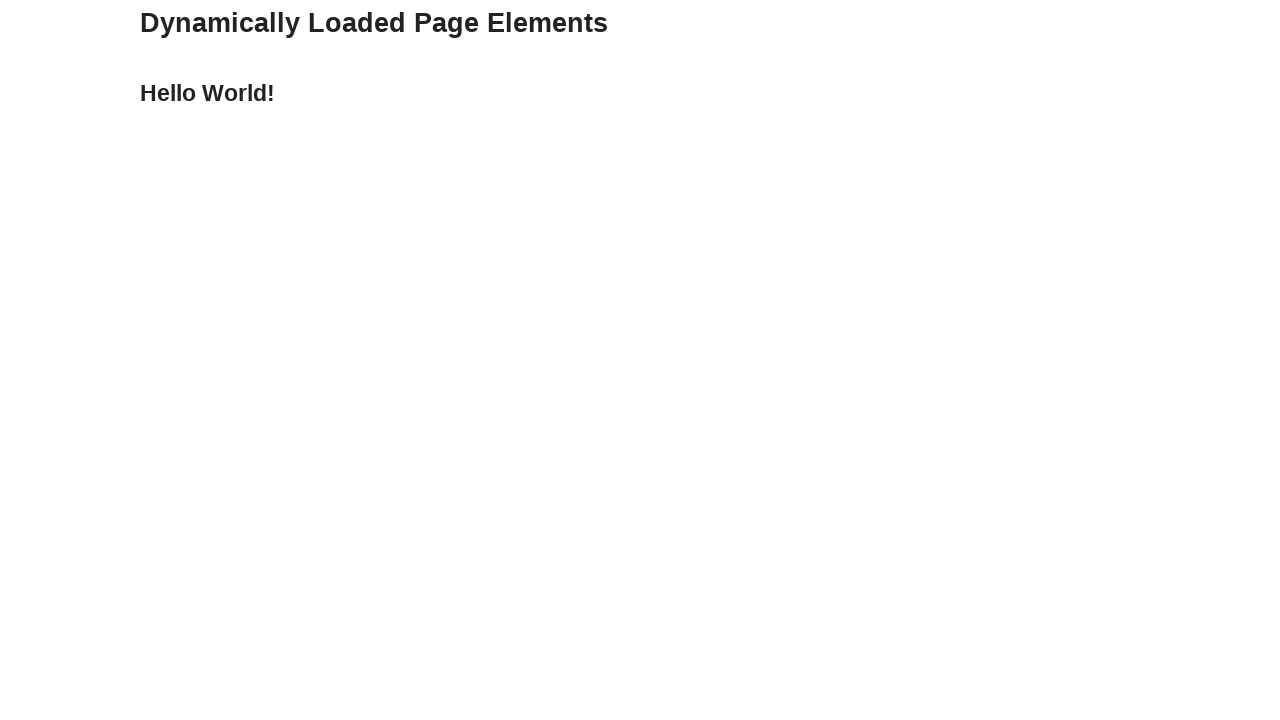